Tests dynamic loading functionality by clicking a button and verifying that a message appears after loading

Starting URL: http://the-internet.herokuapp.com/dynamic_loading/1

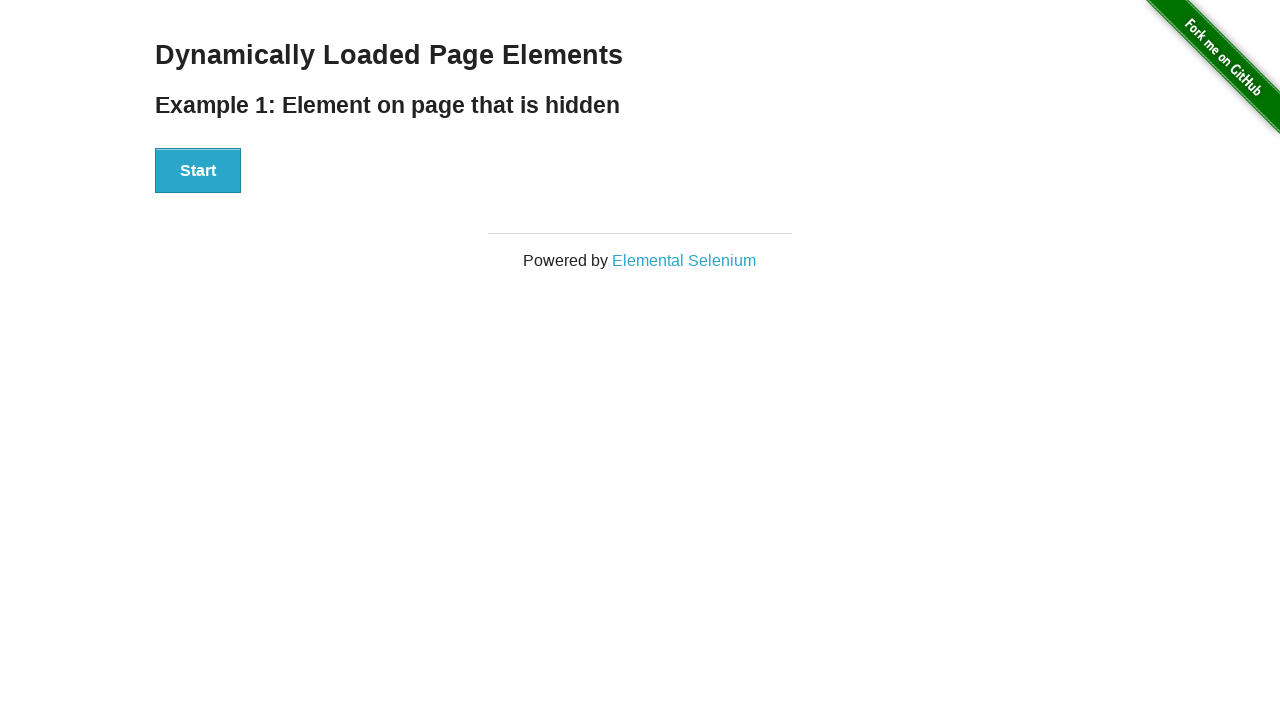

Clicked the start button to trigger dynamic loading at (198, 171) on button
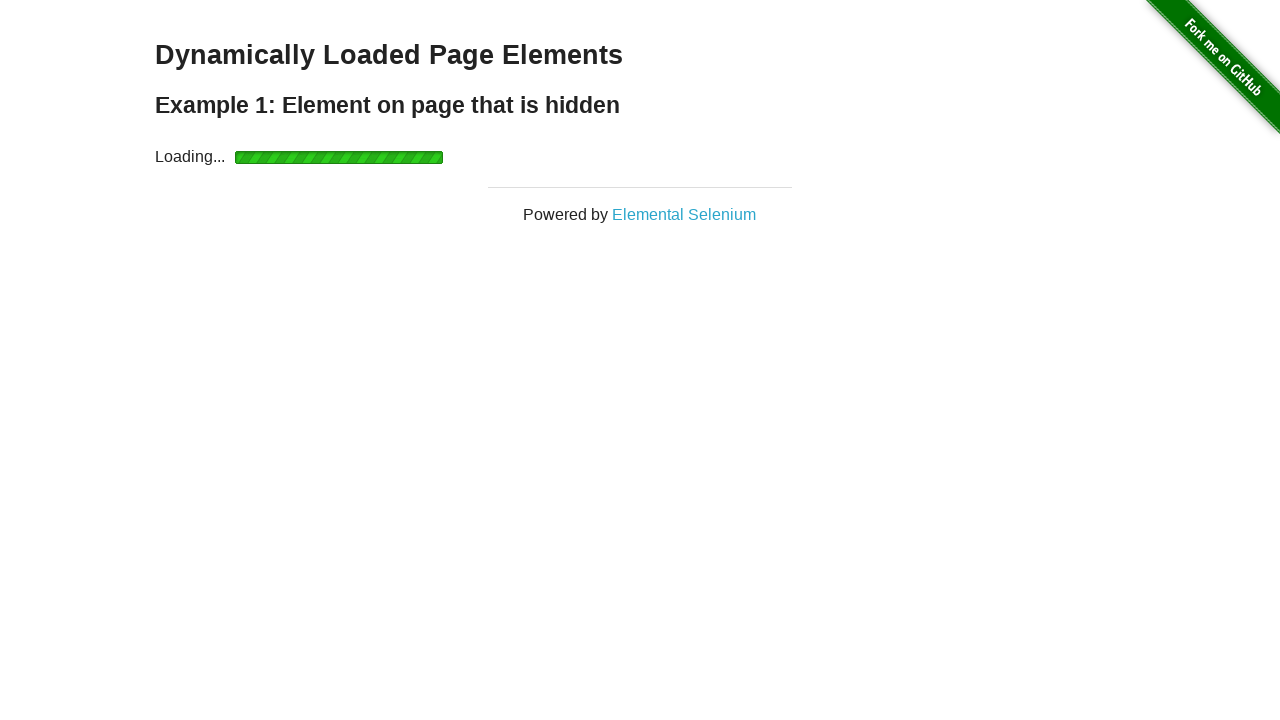

Waited for 'Hello World!' message to appear after loading completed
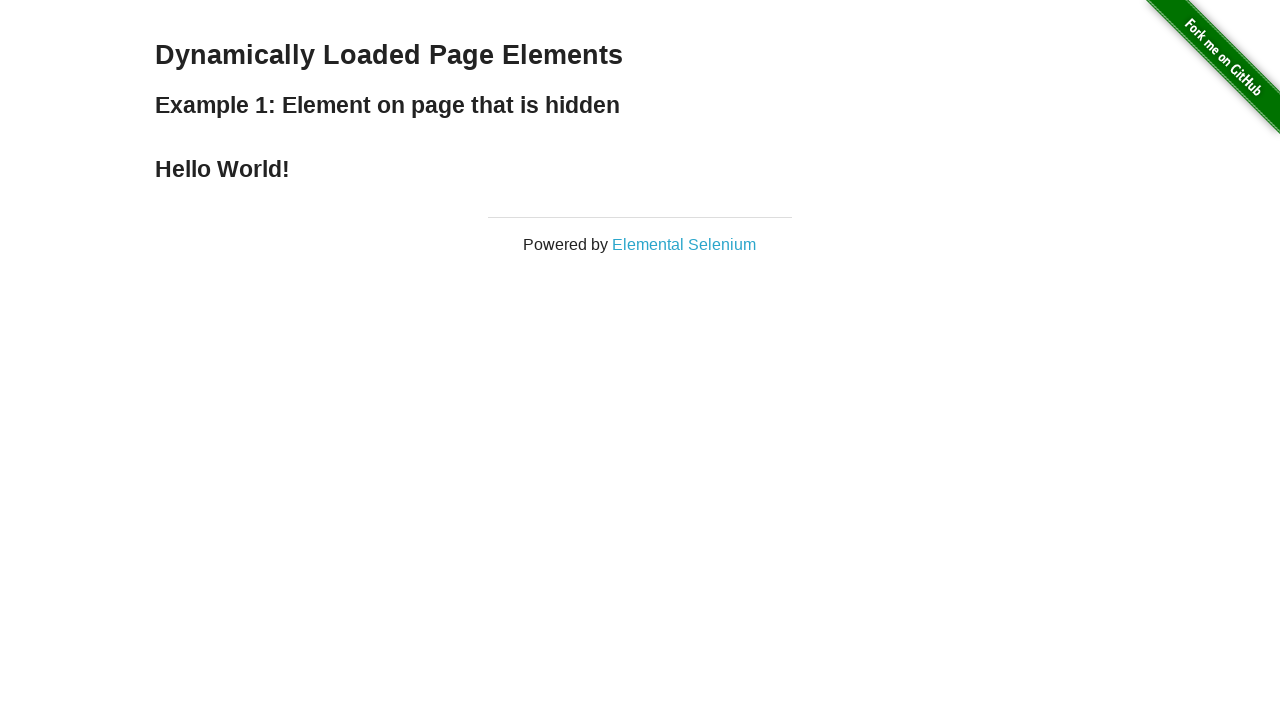

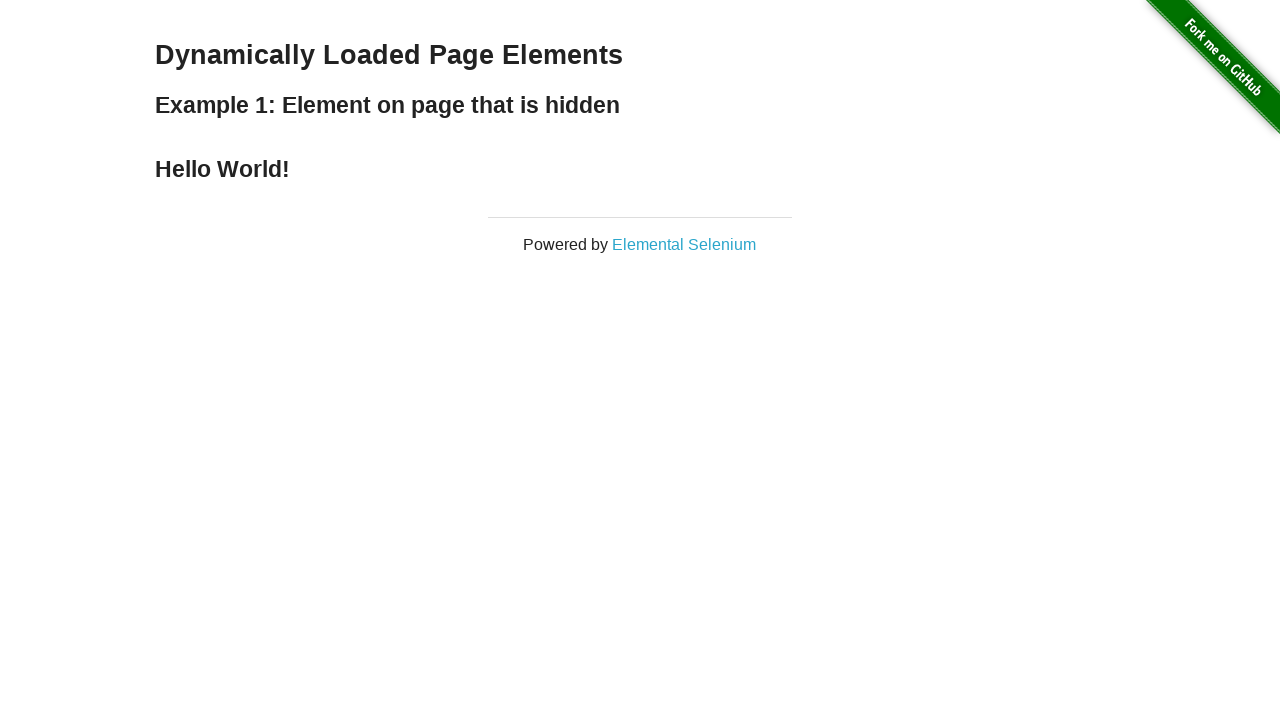